Tests right-click (context click) functionality by navigating to Elements section, clicking Buttons, and performing a right-click action on a button to verify the expected message appears.

Starting URL: https://demoqa.com/

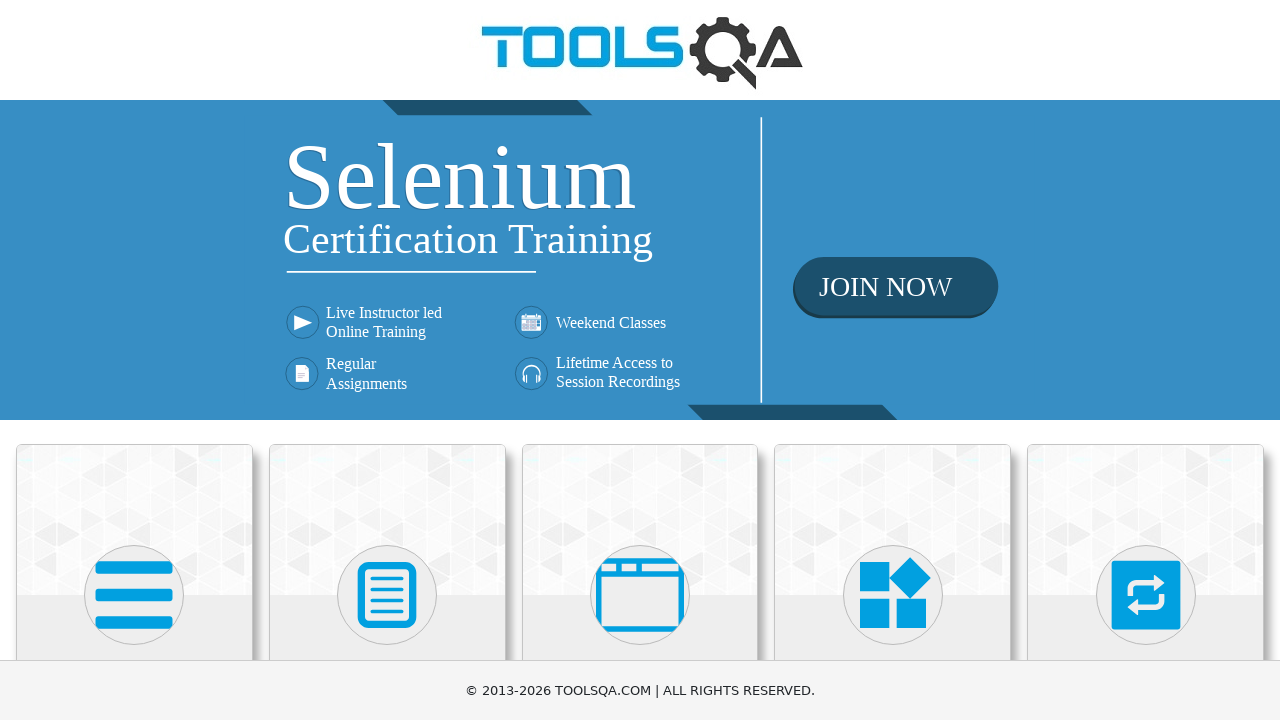

Clicked on Elements card at (134, 360) on xpath=//h5[text()='Elements']
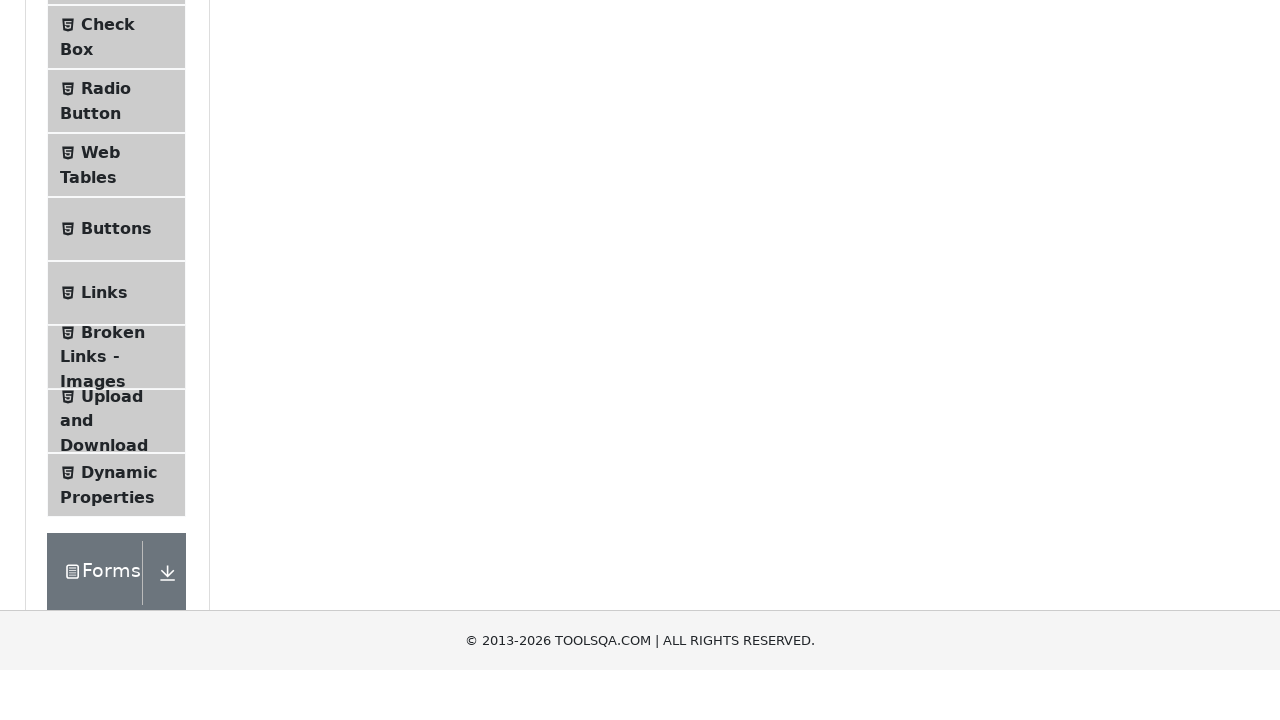

Clicked on Buttons menu item at (116, 517) on xpath=//span[@class='text' and text()='Buttons']
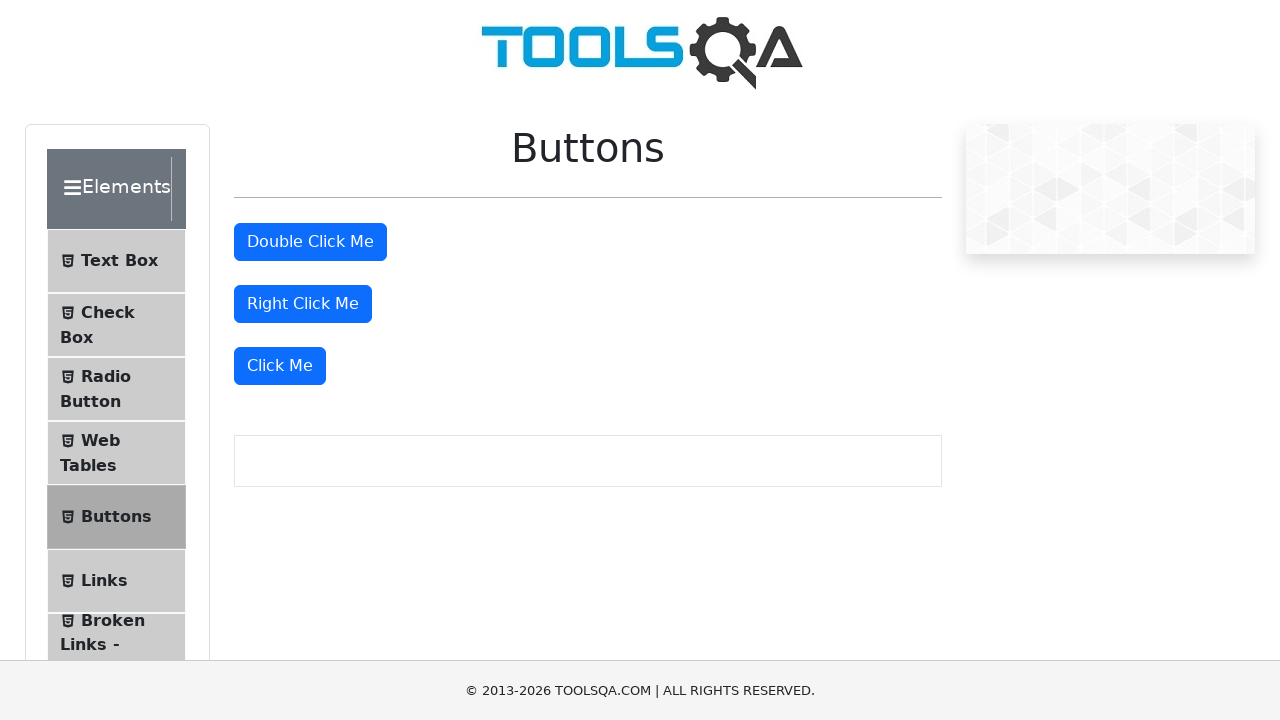

Right-clicked on the button element at (303, 304) on #rightClickBtn
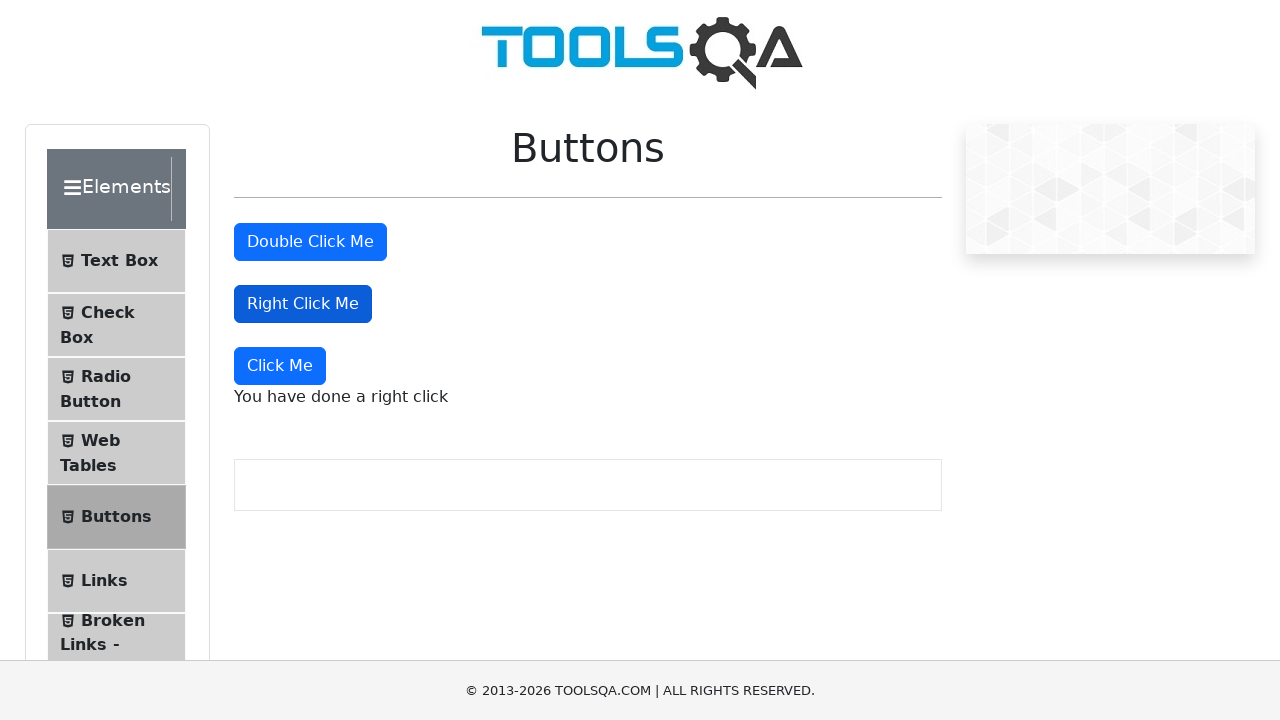

Verified right-click message appeared
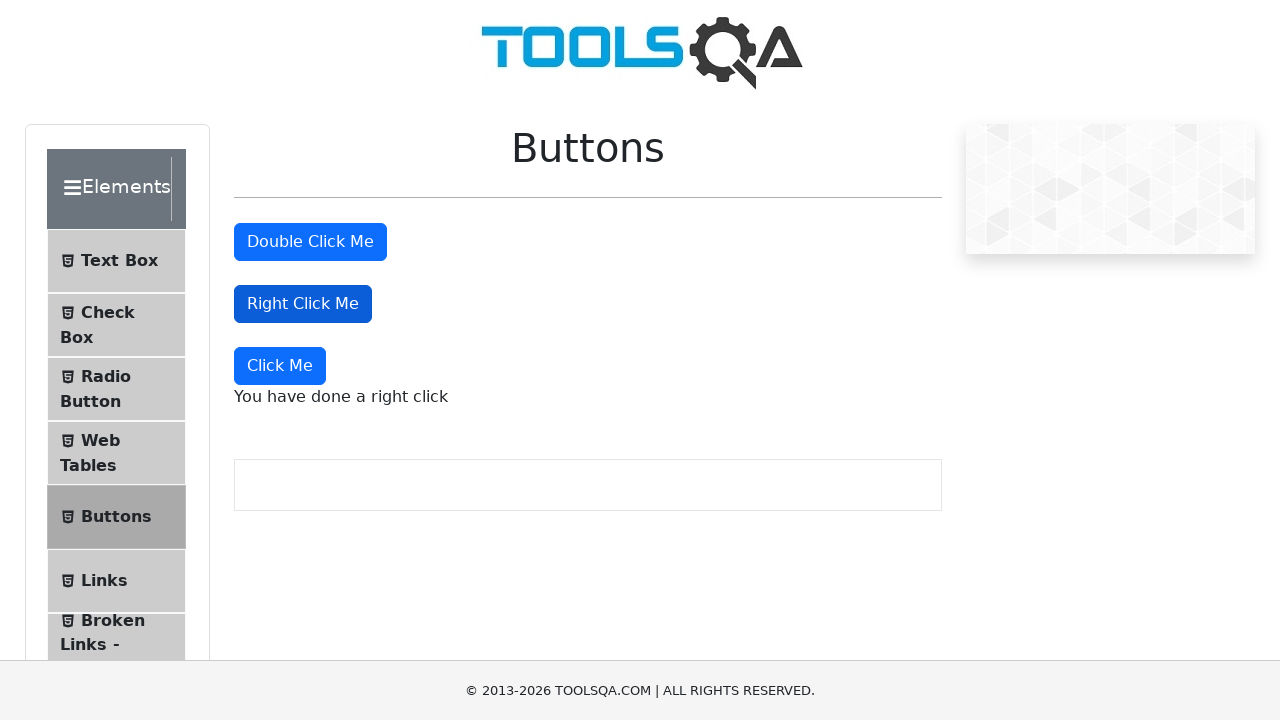

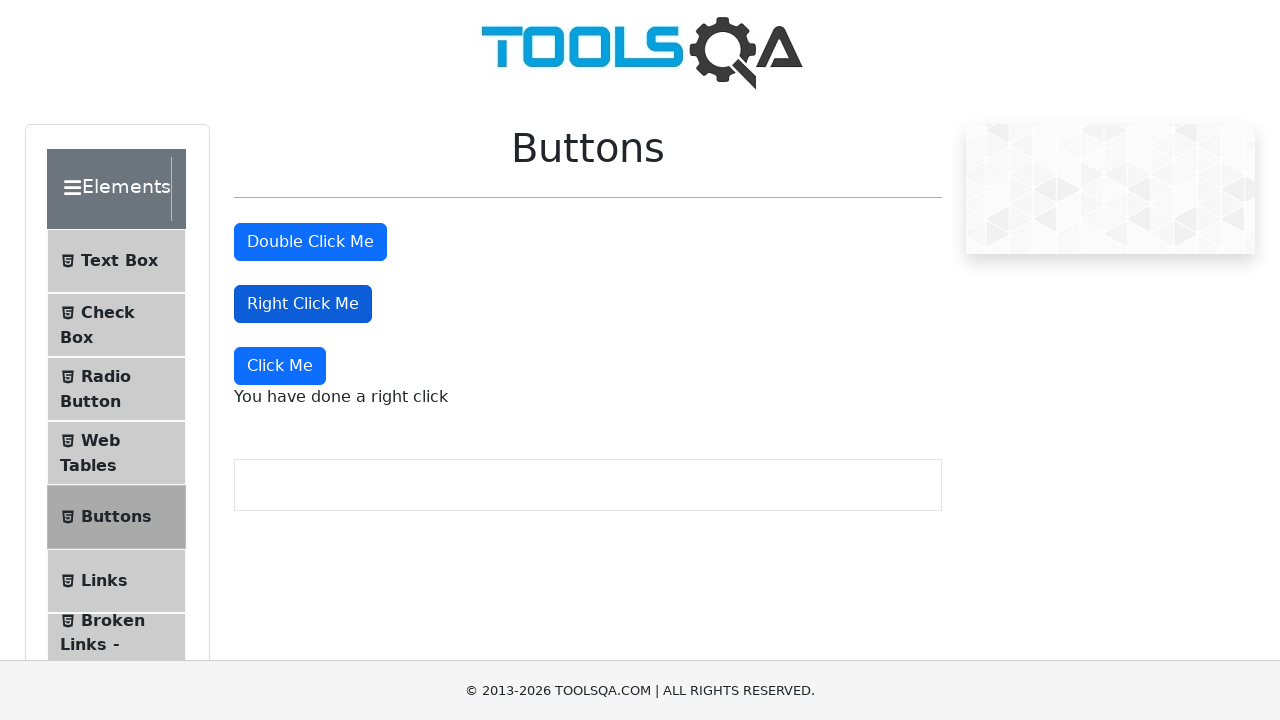